Verifies the page title of the Nail Spa A&S website

Starting URL: https://nailspaas.com/

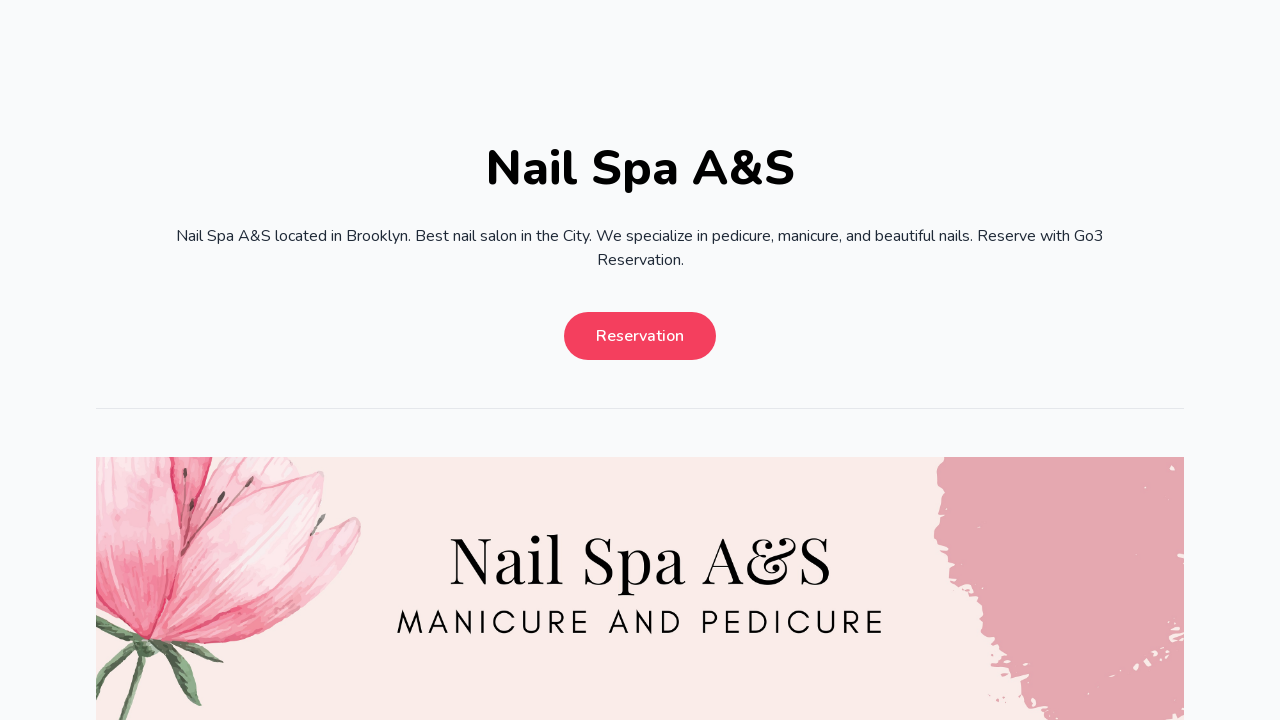

Waited for page to reach domcontentloaded state
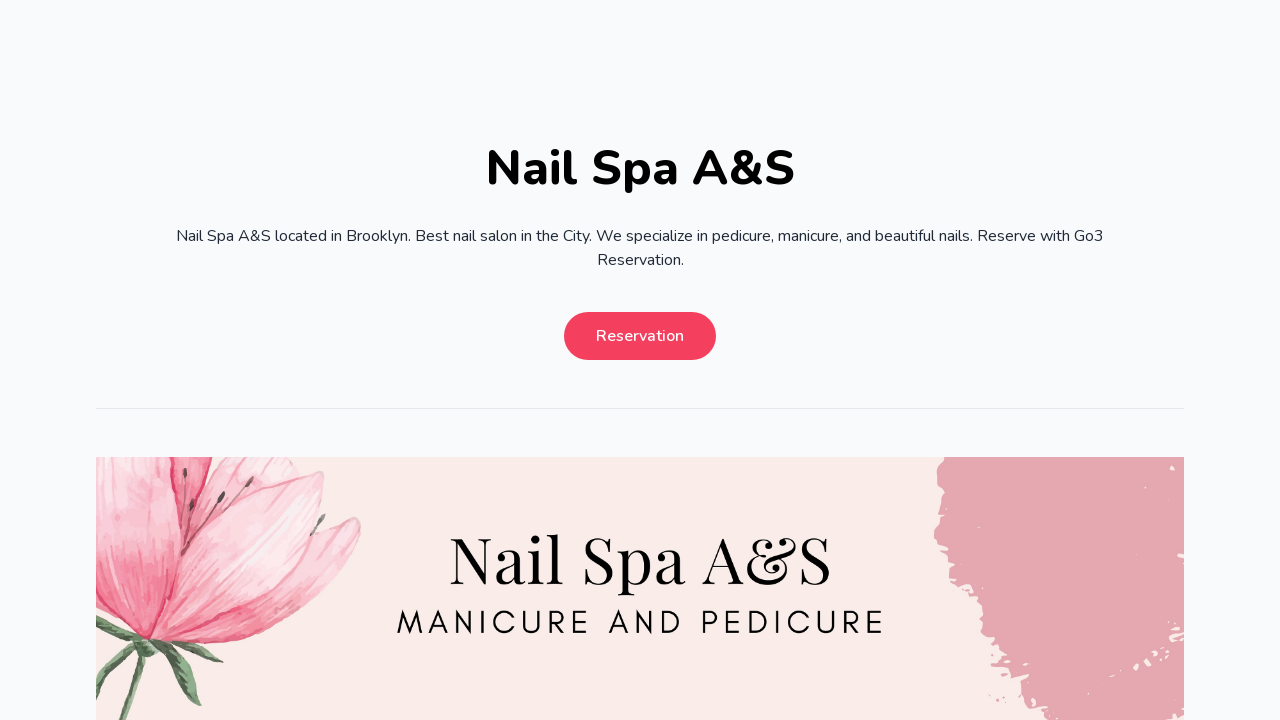

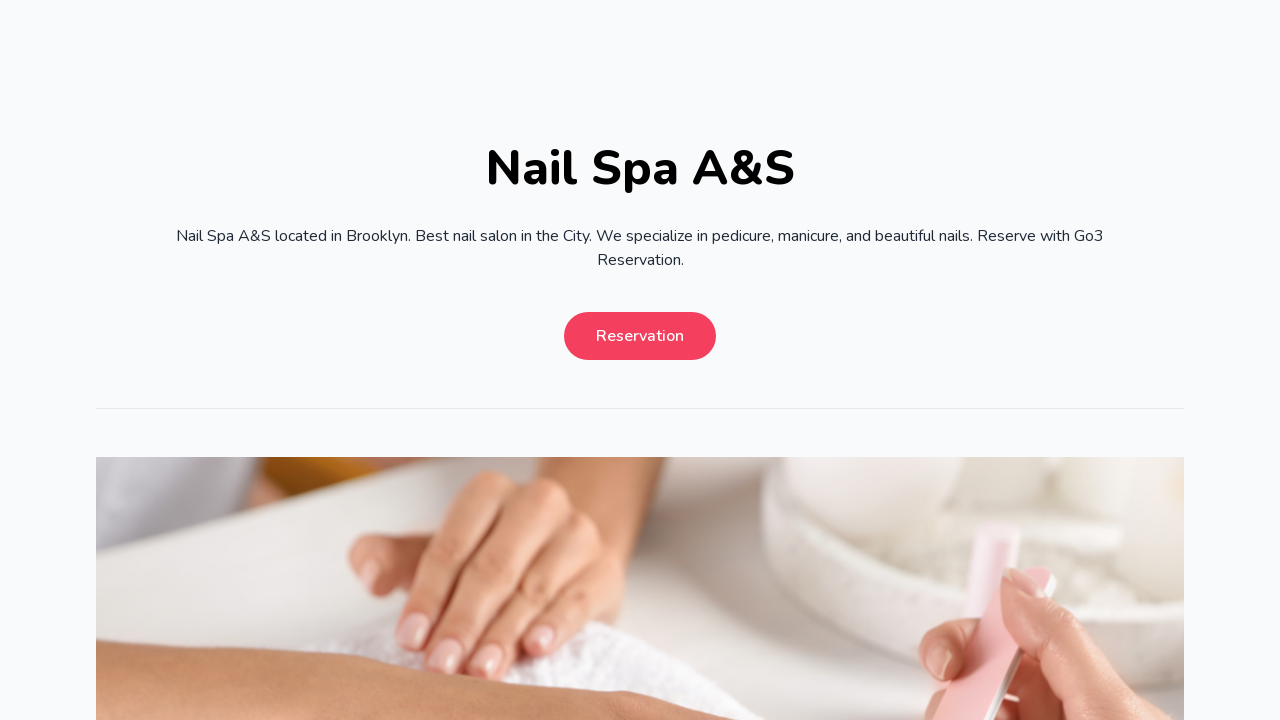